Tests fluent wait behavior on a dynamic loading page by clicking start and waiting for the hidden content to become visible.

Starting URL: https://the-internet.herokuapp.com/dynamic_loading/1

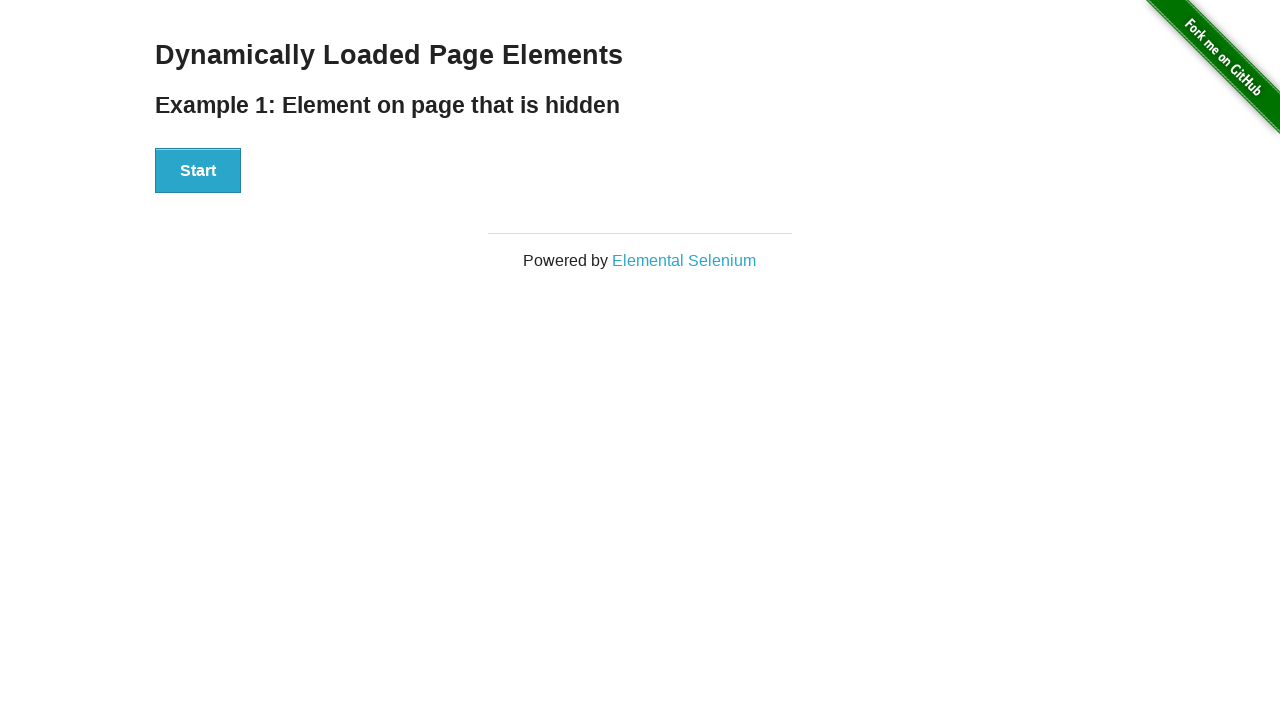

Clicked start button to trigger dynamic loading at (198, 171) on button
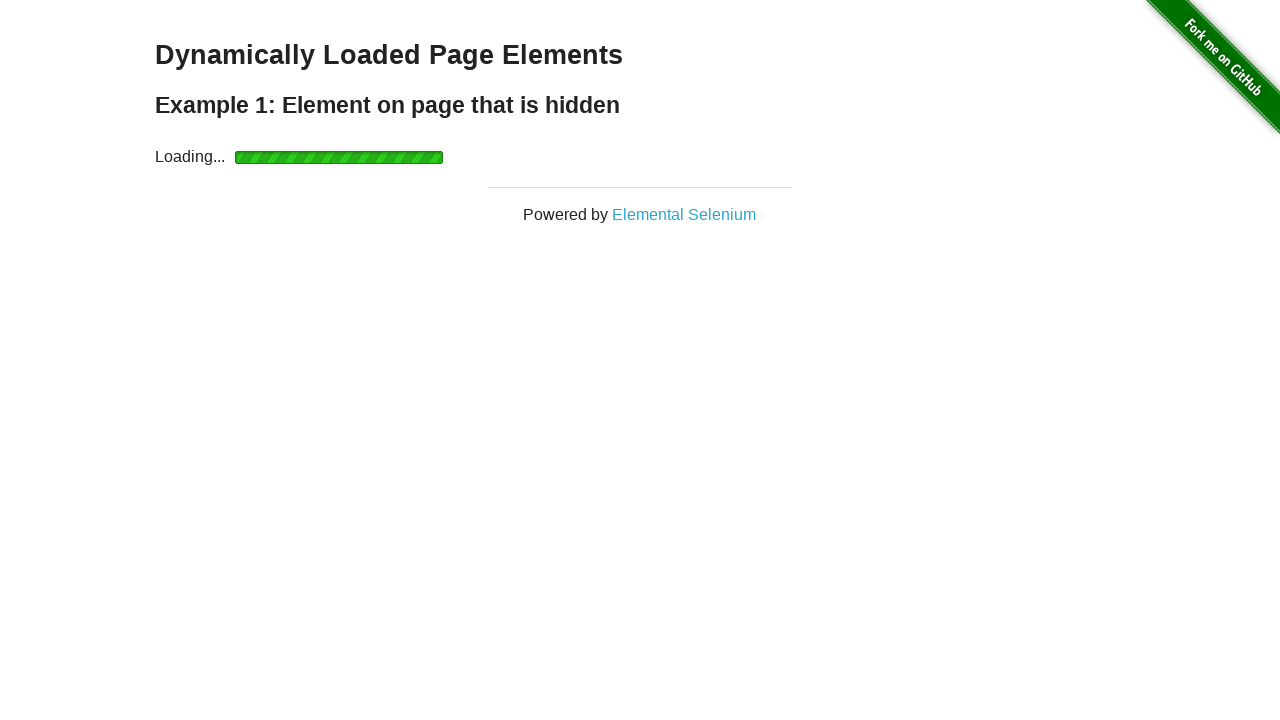

Waited for finish element to become visible
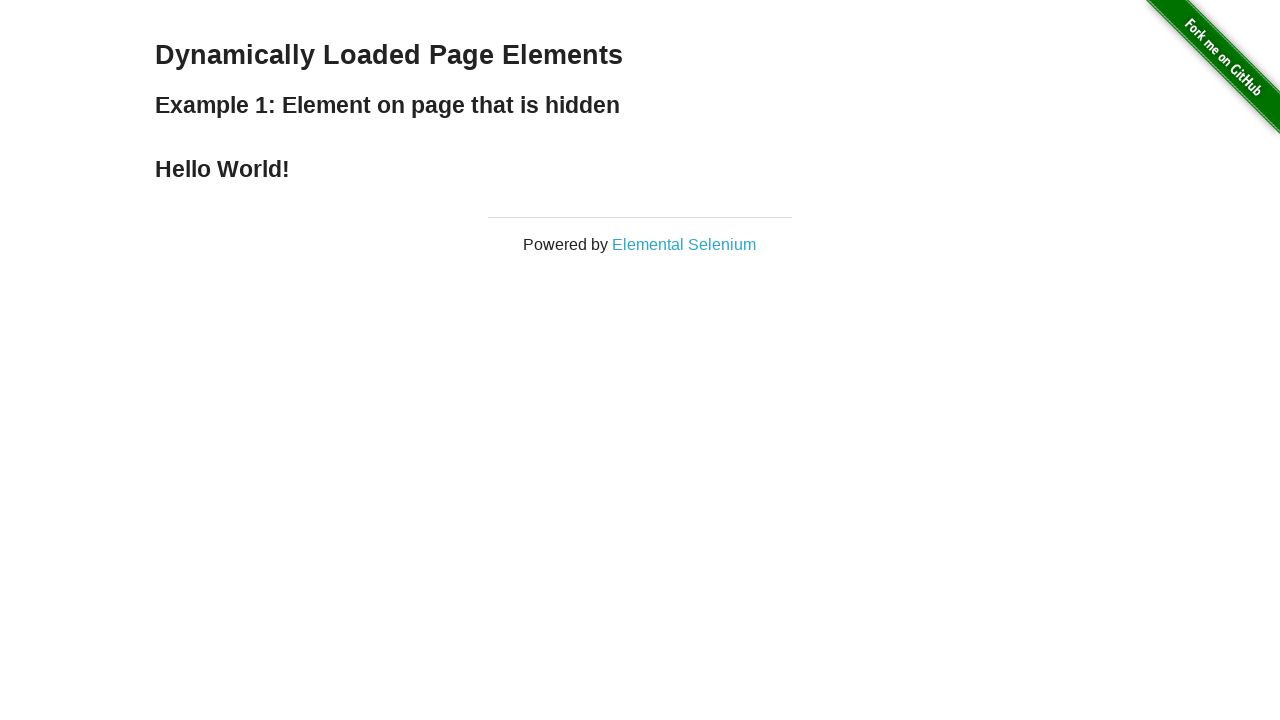

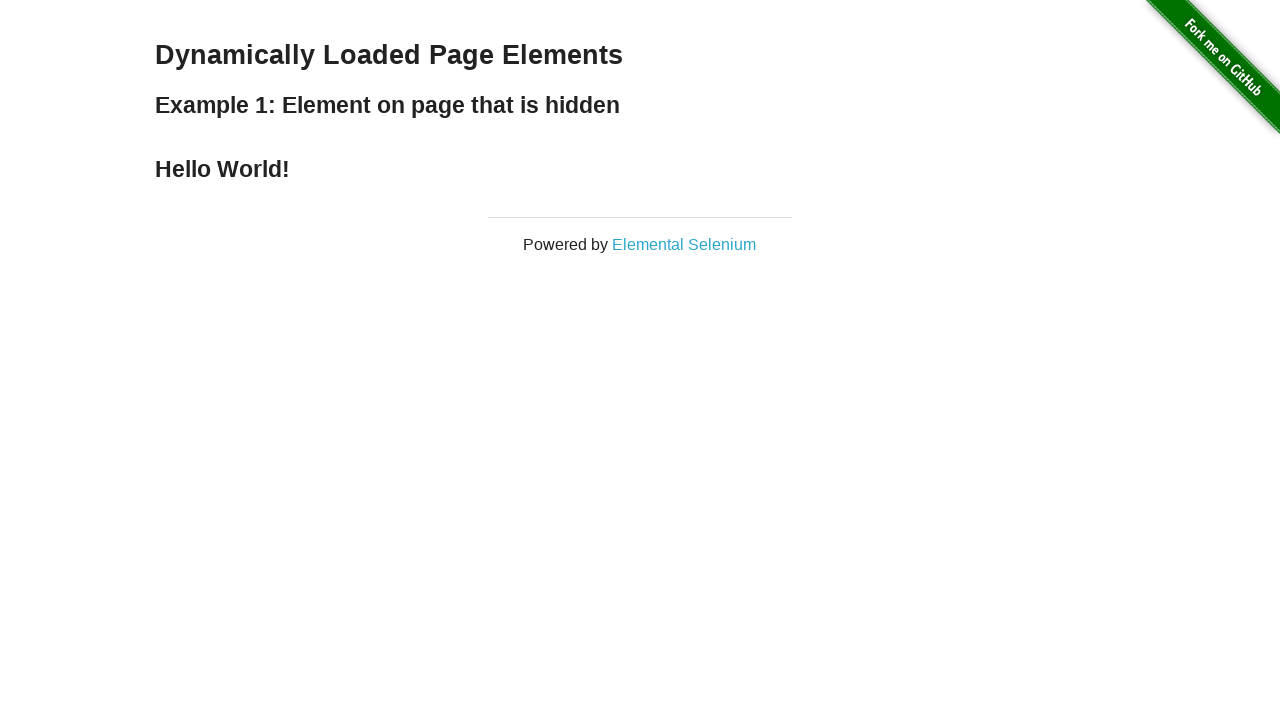